Tests clearing the complete state of all items by unchecking toggle all

Starting URL: https://demo.playwright.dev/todomvc

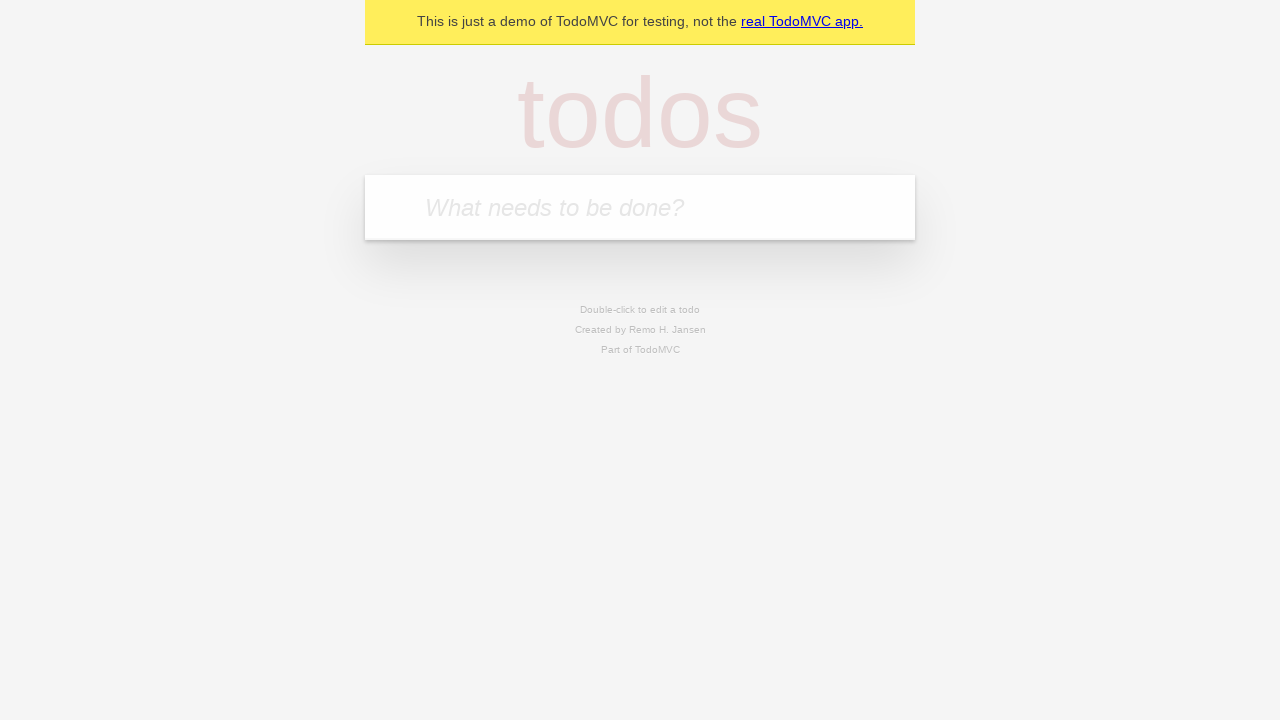

Filled todo input with 'buy some cheese' on internal:attr=[placeholder="What needs to be done?"i]
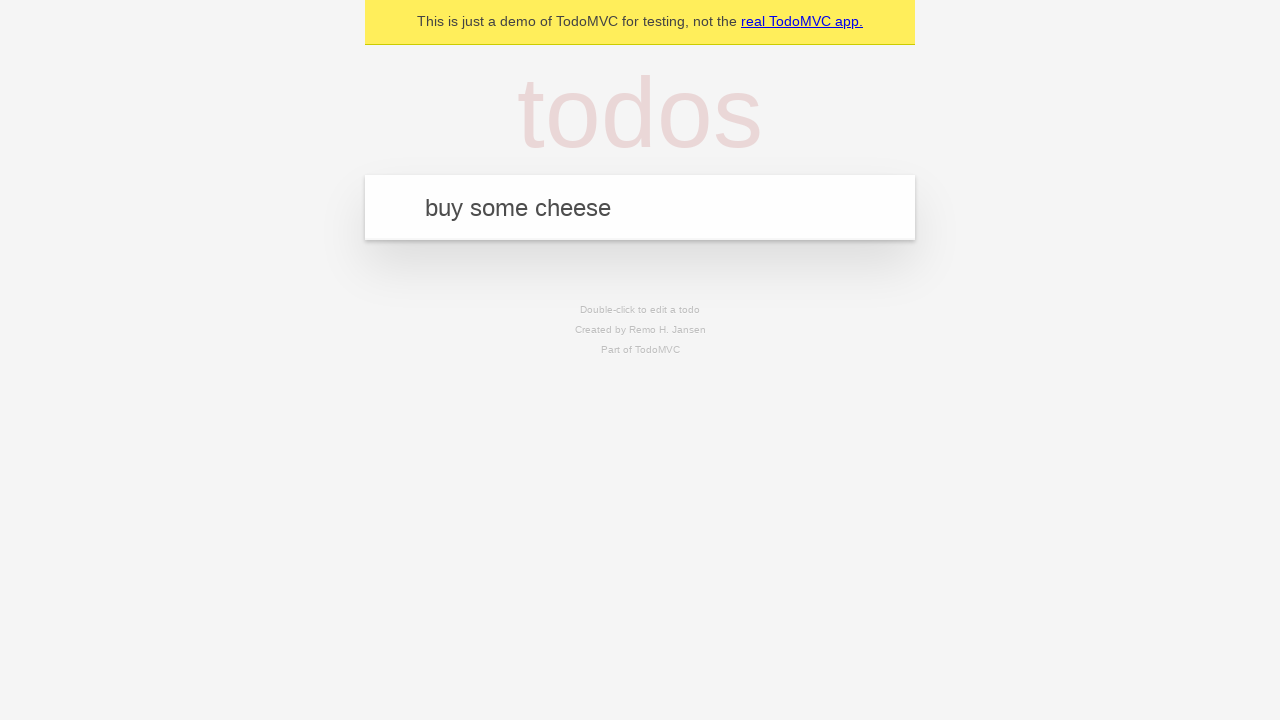

Pressed Enter to create todo 'buy some cheese' on internal:attr=[placeholder="What needs to be done?"i]
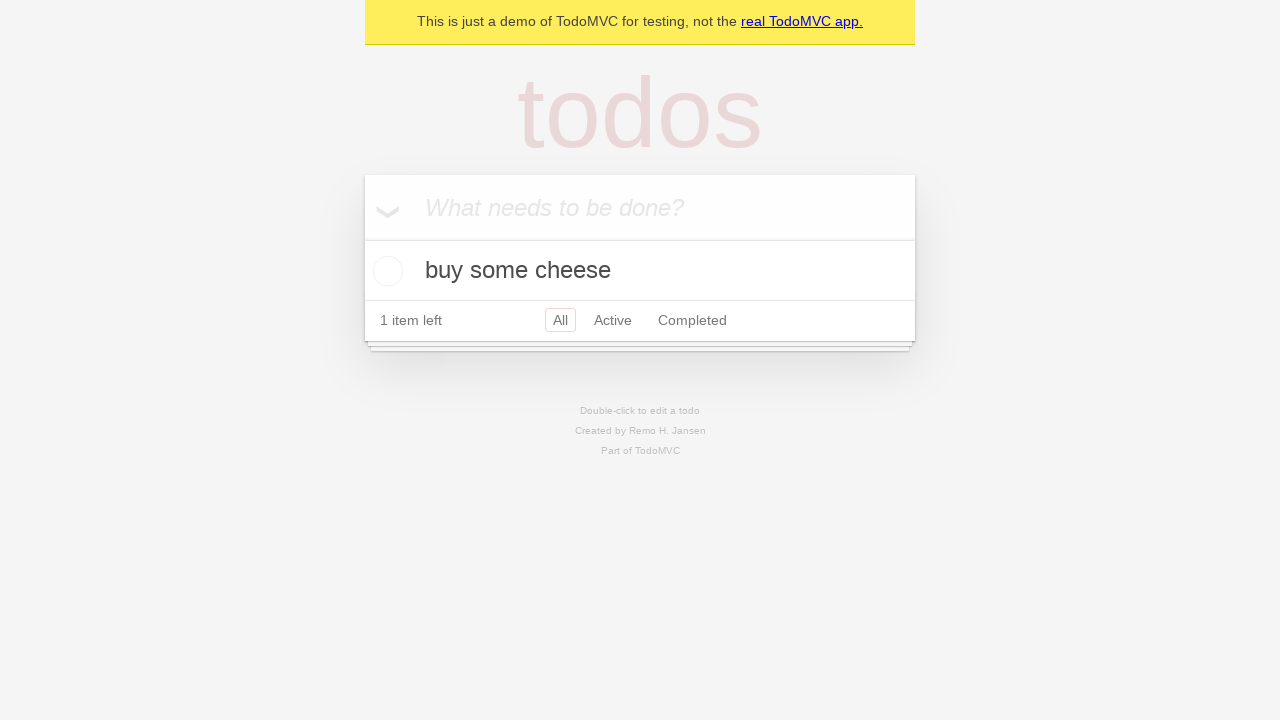

Filled todo input with 'feed the cat' on internal:attr=[placeholder="What needs to be done?"i]
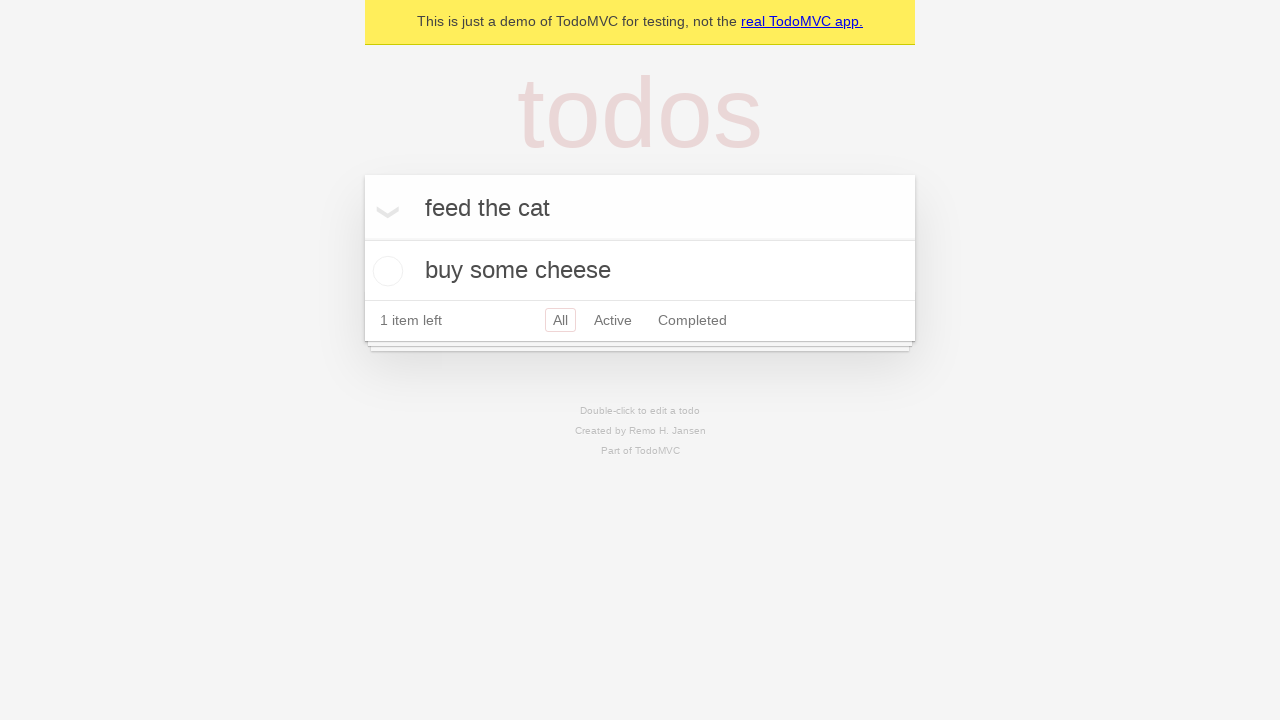

Pressed Enter to create todo 'feed the cat' on internal:attr=[placeholder="What needs to be done?"i]
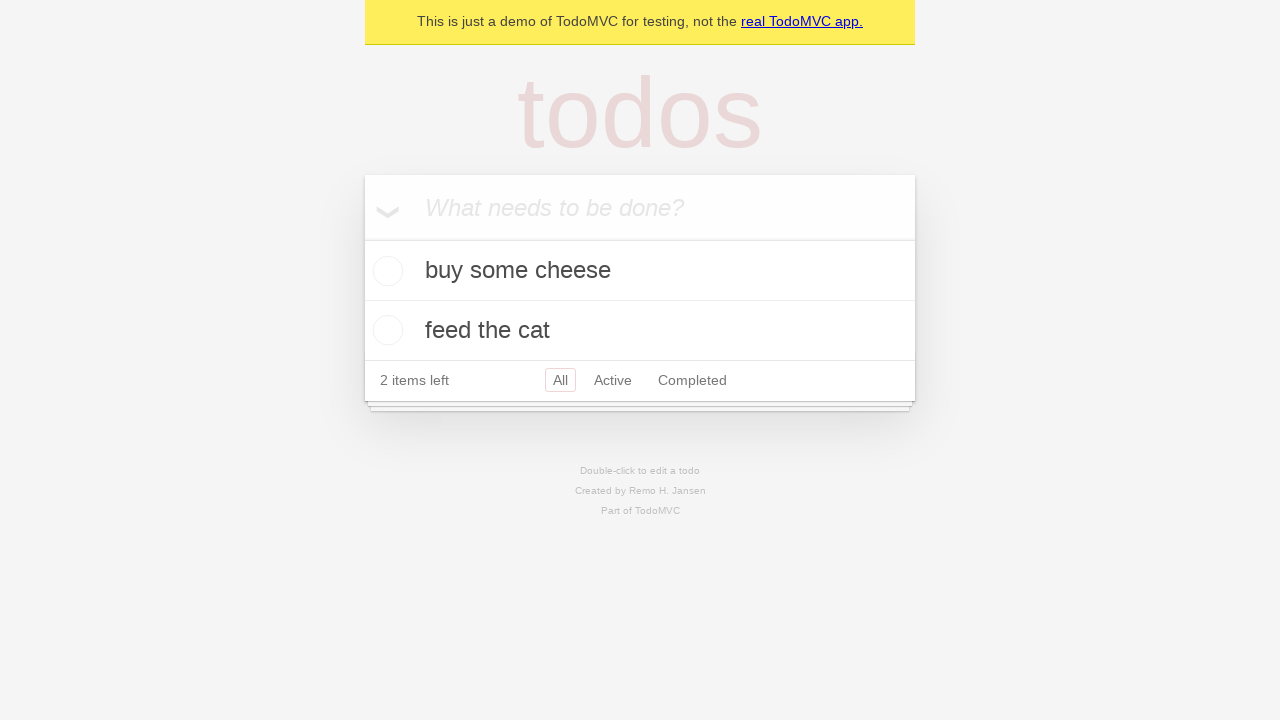

Filled todo input with 'book a doctors appointment' on internal:attr=[placeholder="What needs to be done?"i]
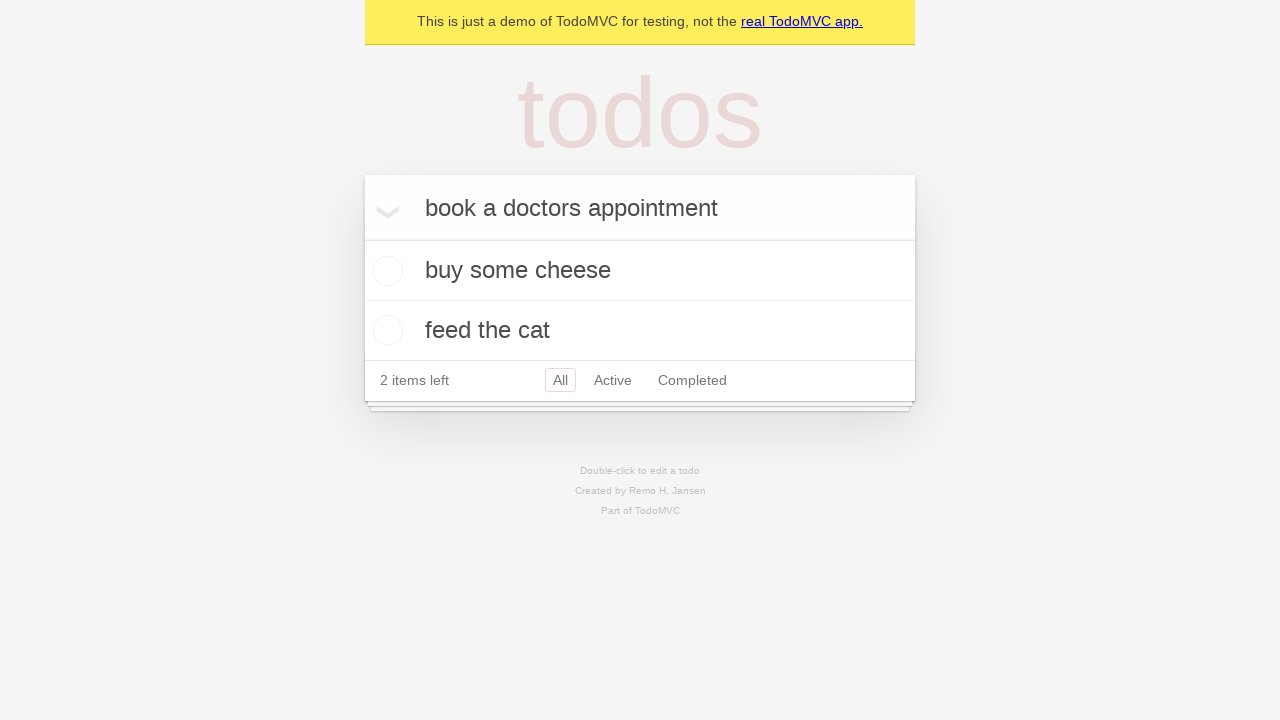

Pressed Enter to create todo 'book a doctors appointment' on internal:attr=[placeholder="What needs to be done?"i]
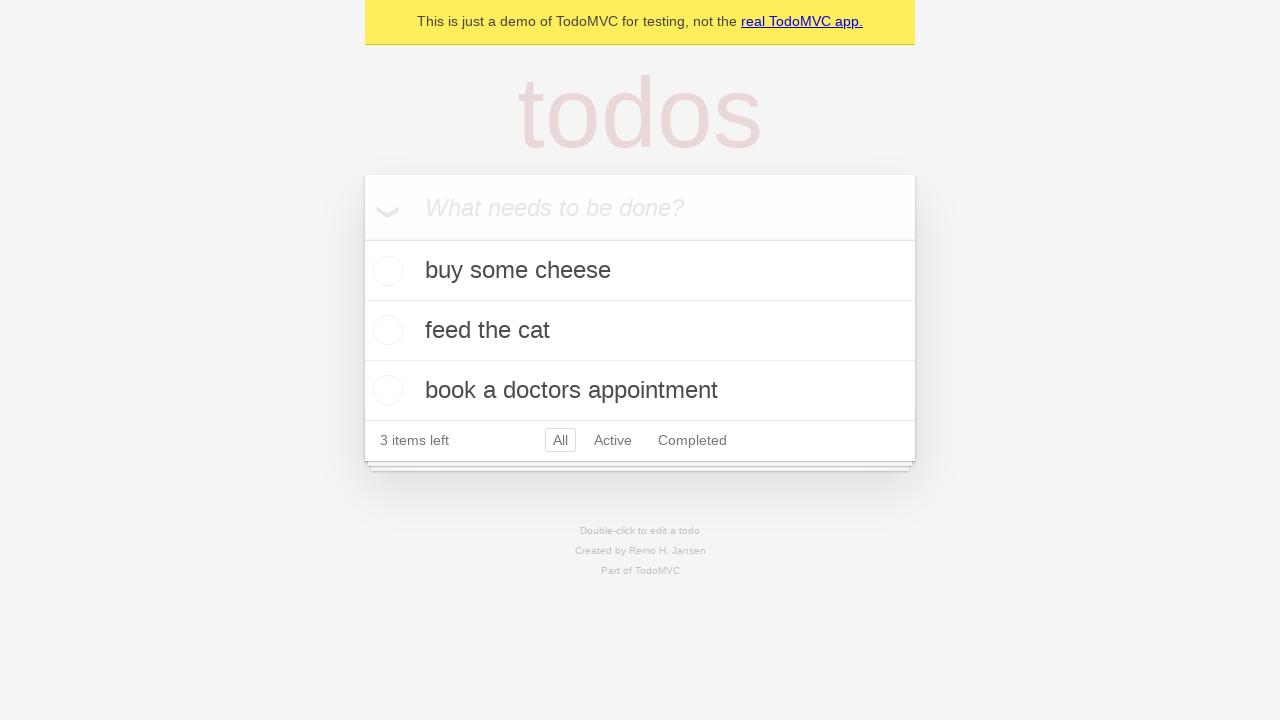

Waited for all 3 todos to be created
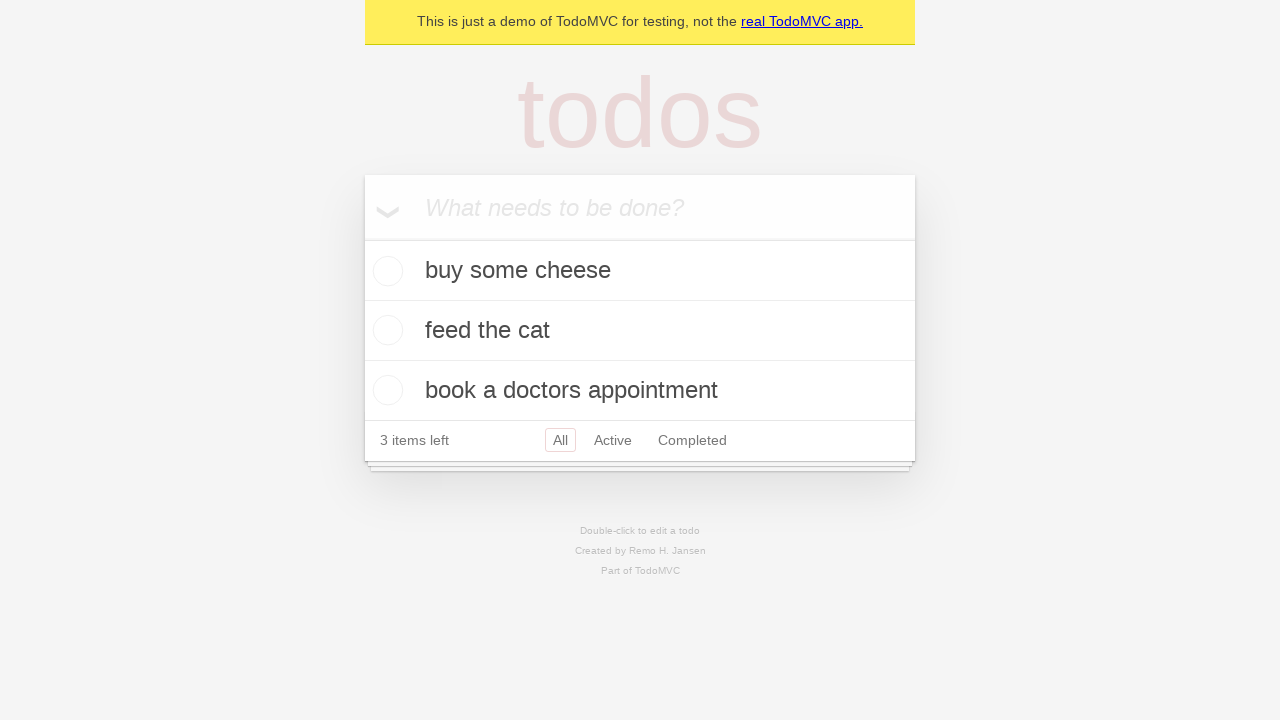

Clicked toggle all to mark all todos as complete at (362, 238) on internal:label="Mark all as complete"i
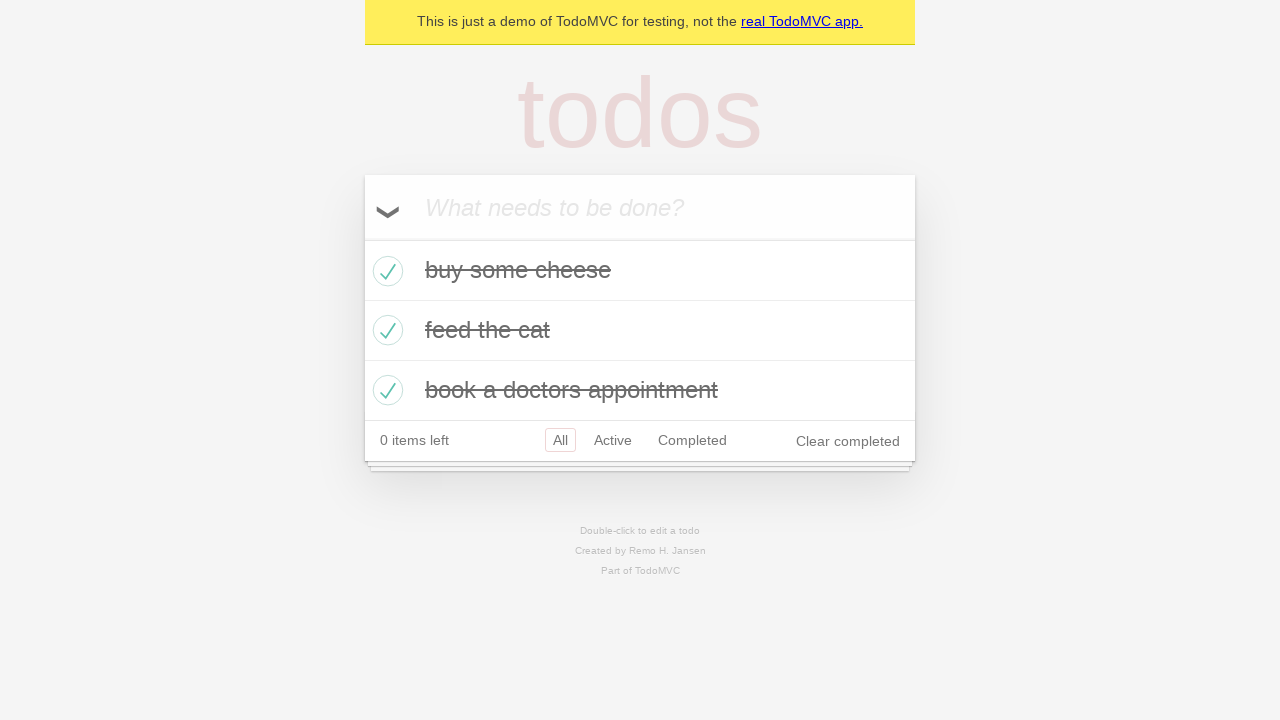

Clicked toggle all to uncheck all todos and clear complete state at (362, 238) on internal:label="Mark all as complete"i
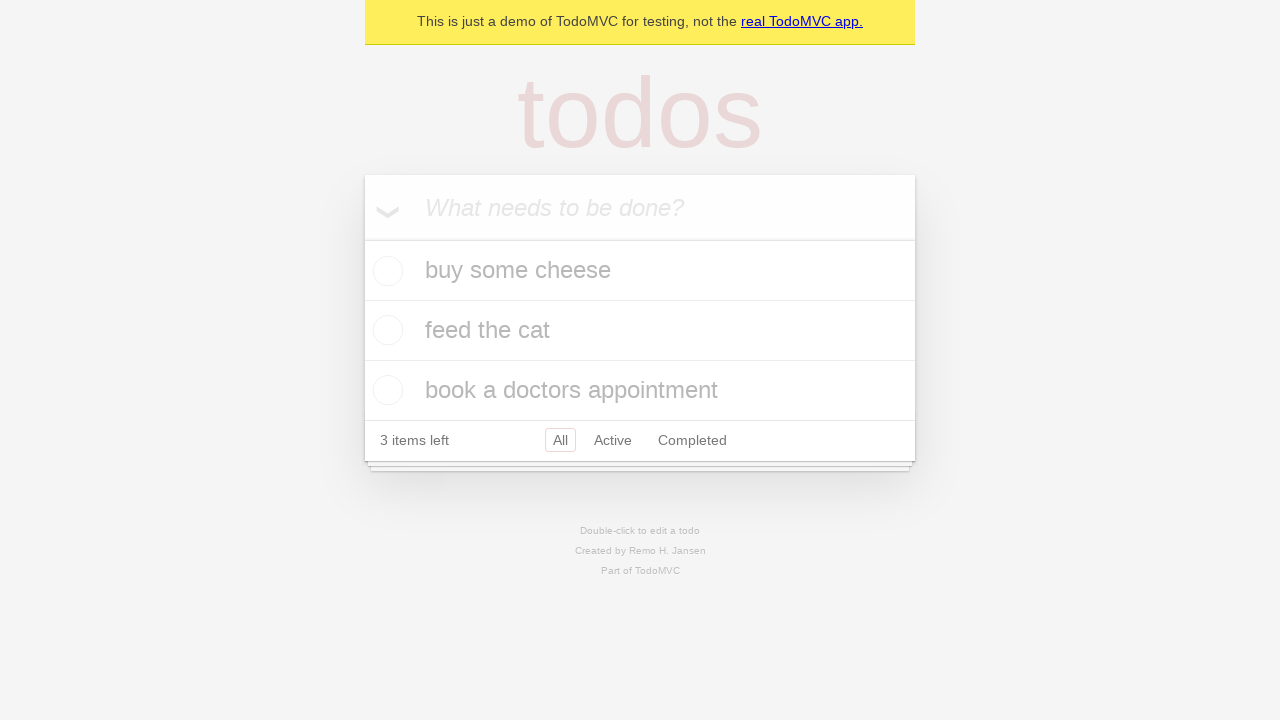

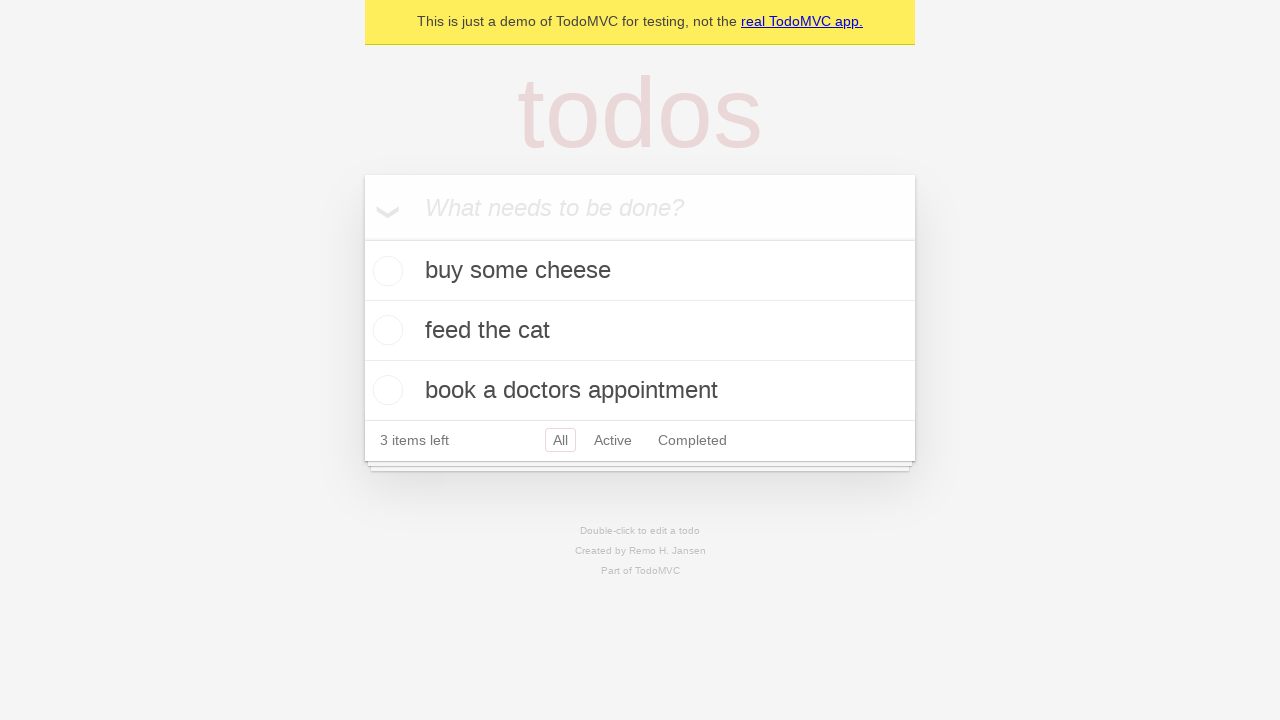